Tests revealing a hidden input field by clicking a reveal button, then typing into the revealed field

Starting URL: https://www.selenium.dev/selenium/web/dynamic.html

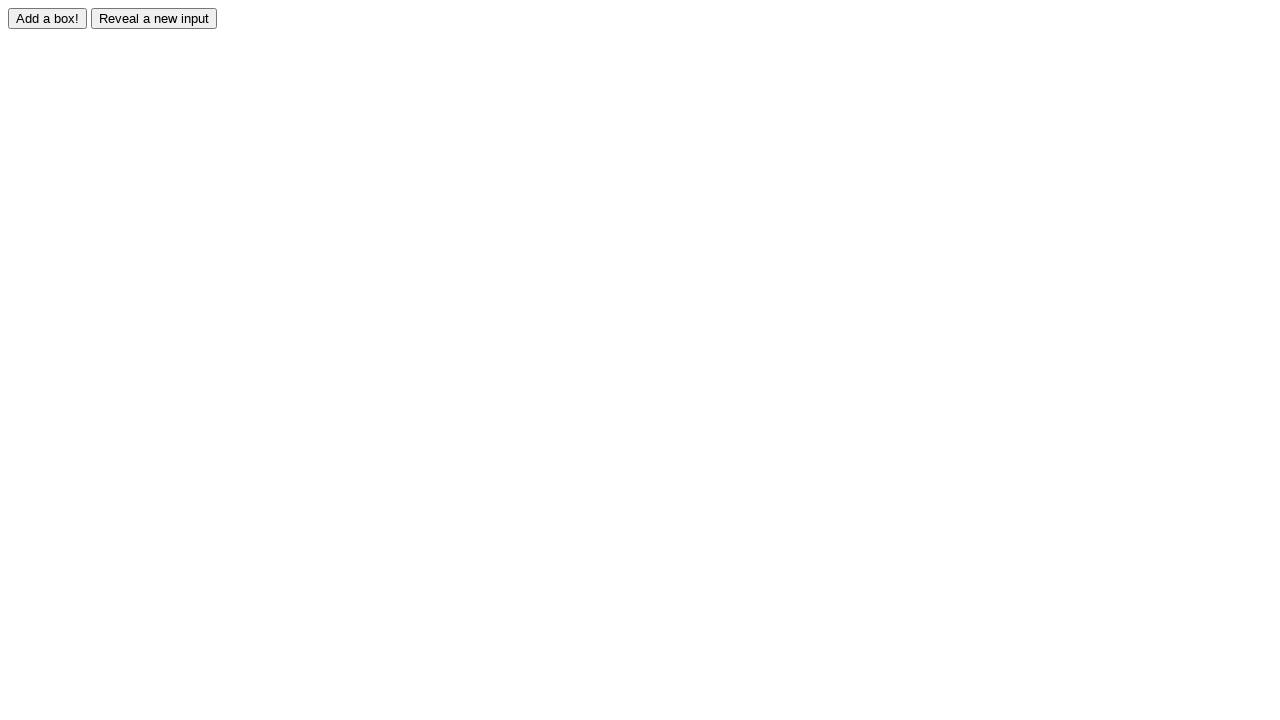

Clicked reveal button to show hidden input field at (154, 18) on #reveal
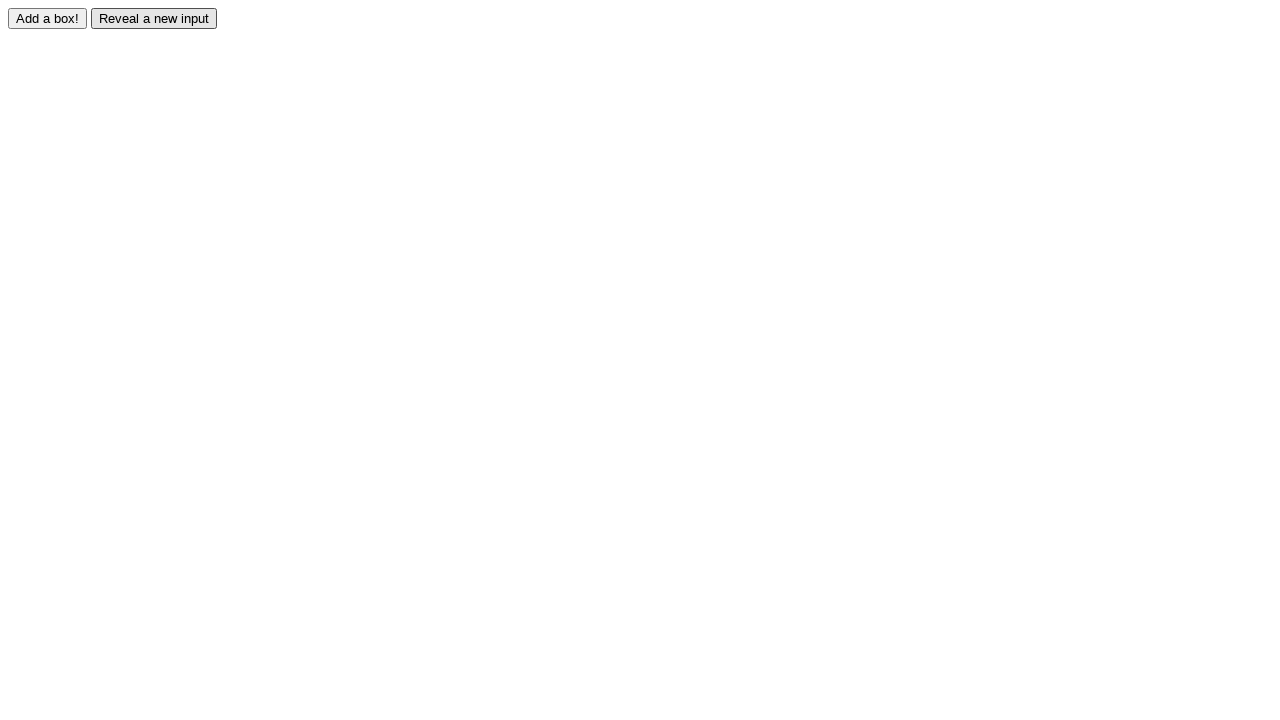

Hidden input field became visible
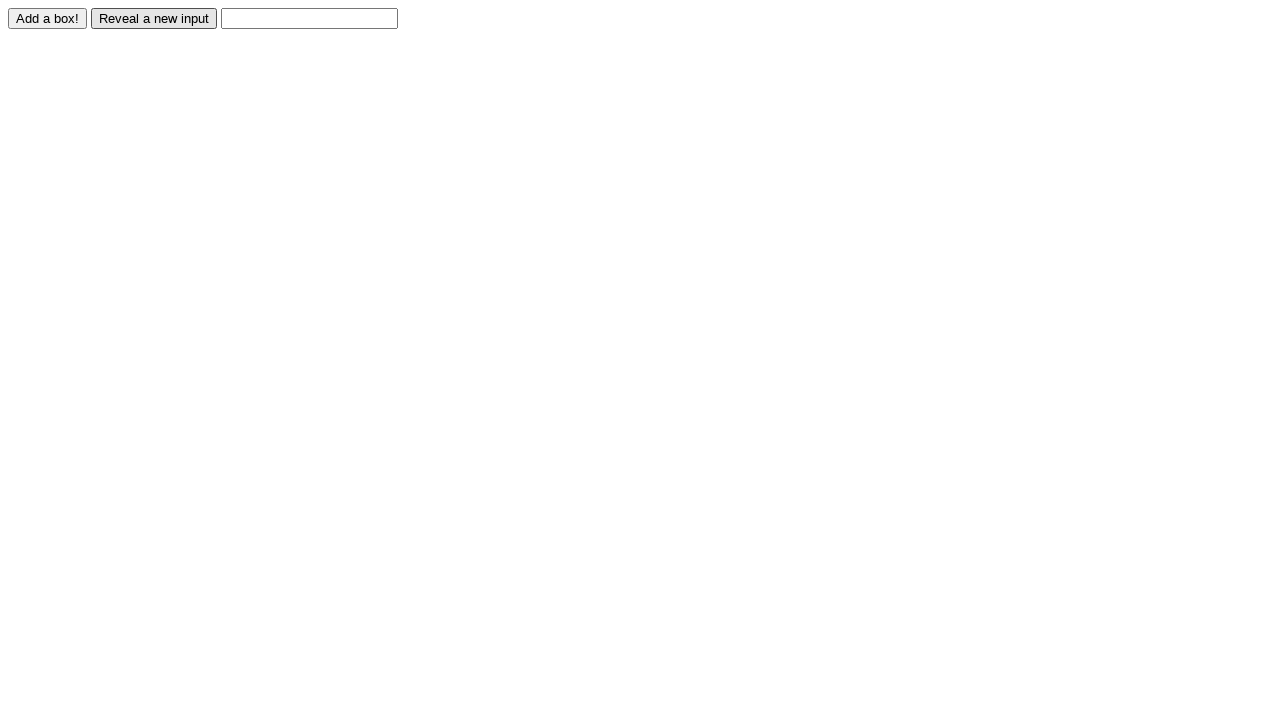

Typed 'Displayed' into the revealed input field on #revealed
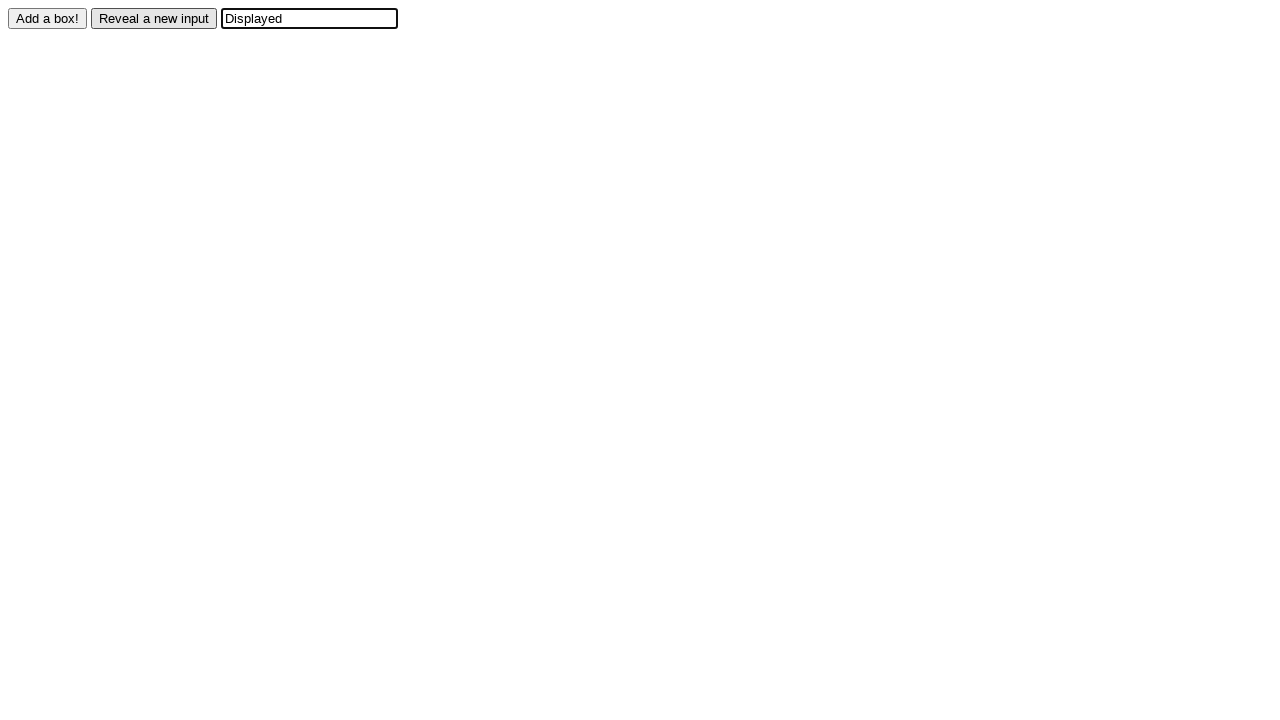

Located the revealed input element
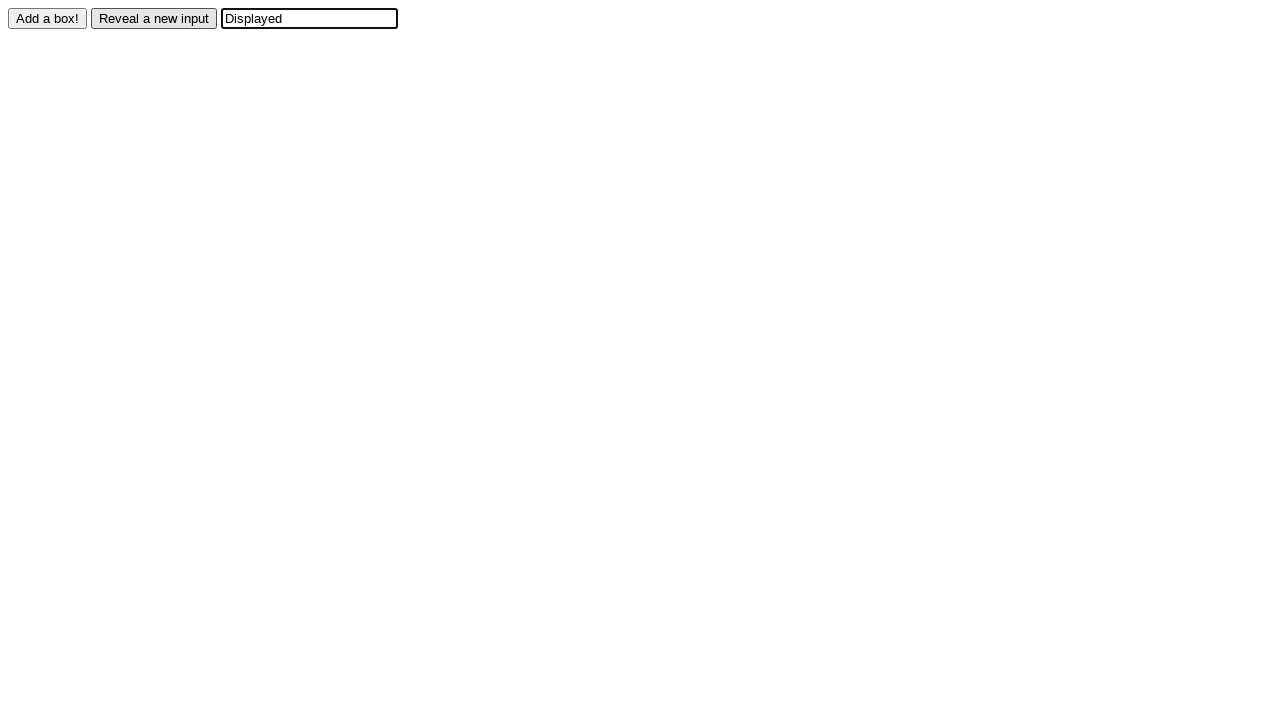

Verified that the input field contains the expected value 'Displayed'
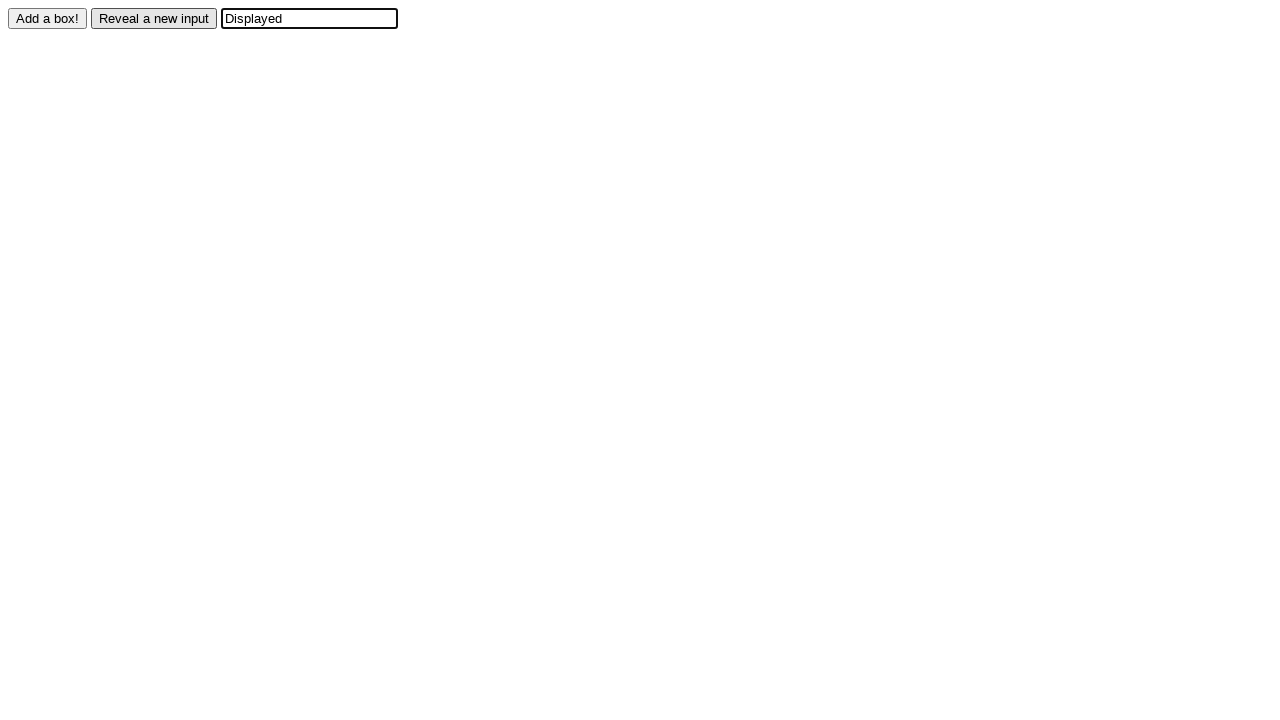

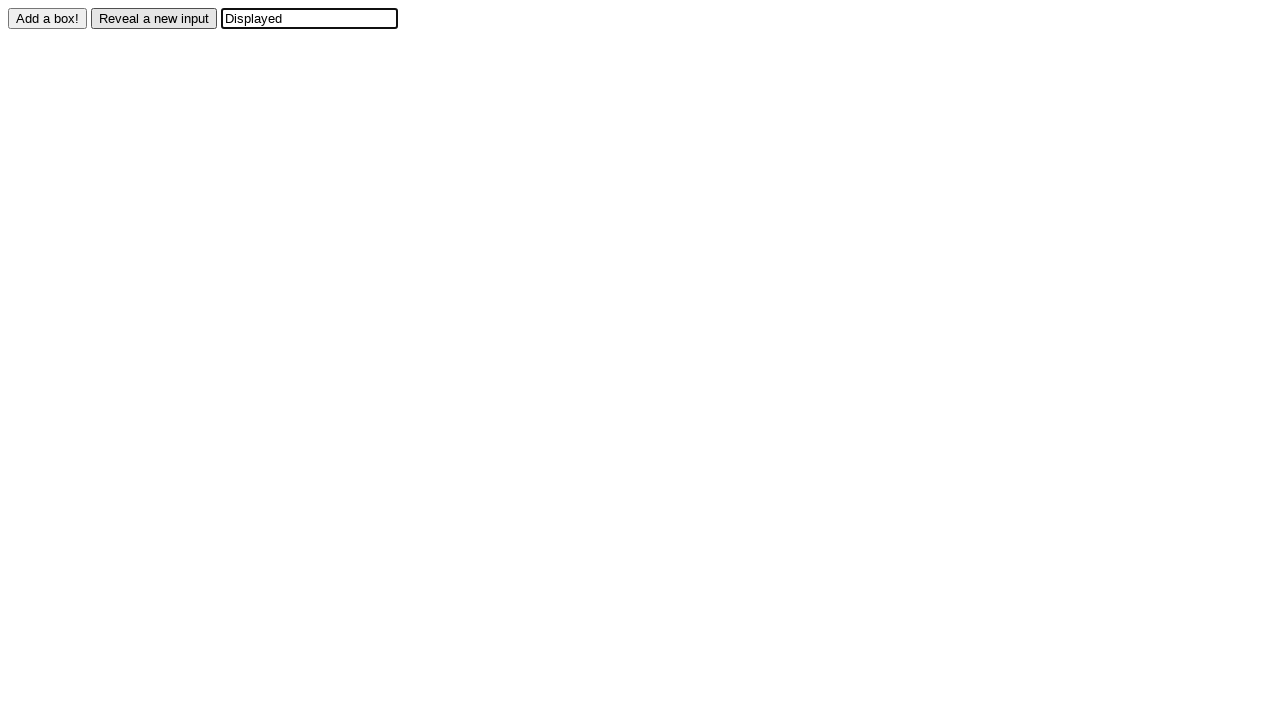